Navigates to Swarthmore College course catalog, clicks on a department, and waits for course elements to load

Starting URL: https://catalog.swarthmore.edu/content.php?catoid=7&navoid=194

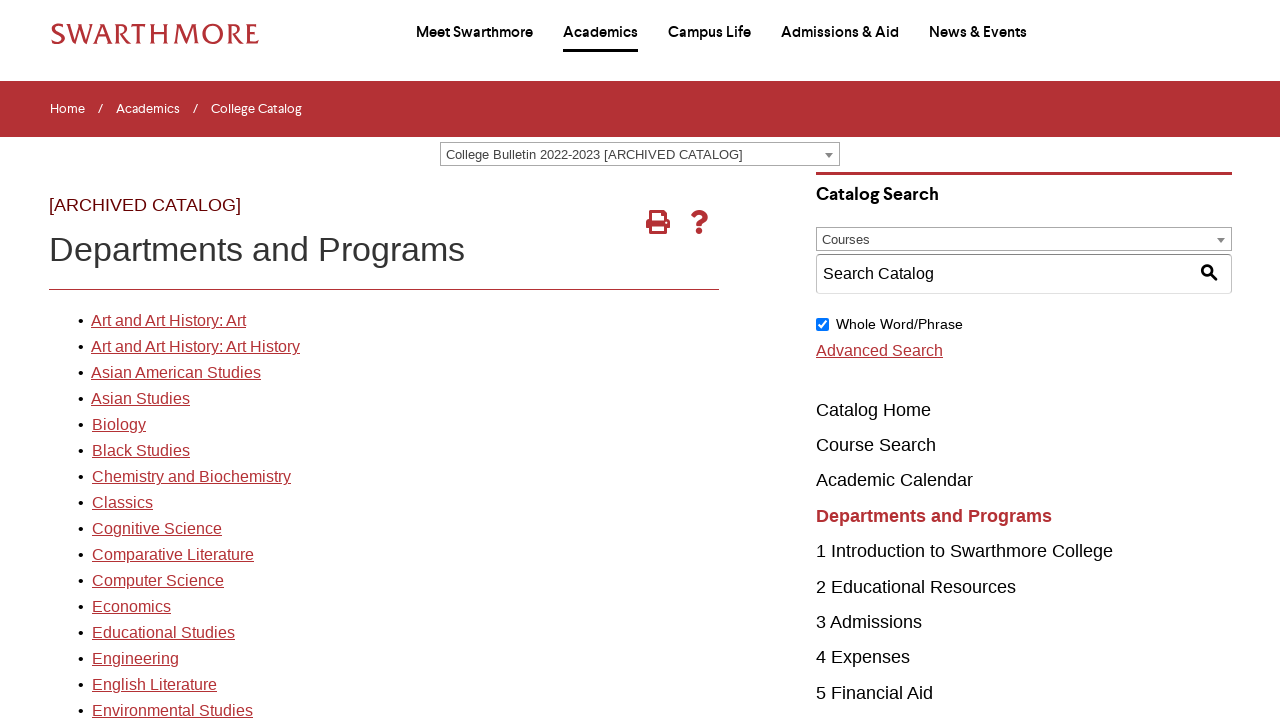

Navigated to Swarthmore College course catalog
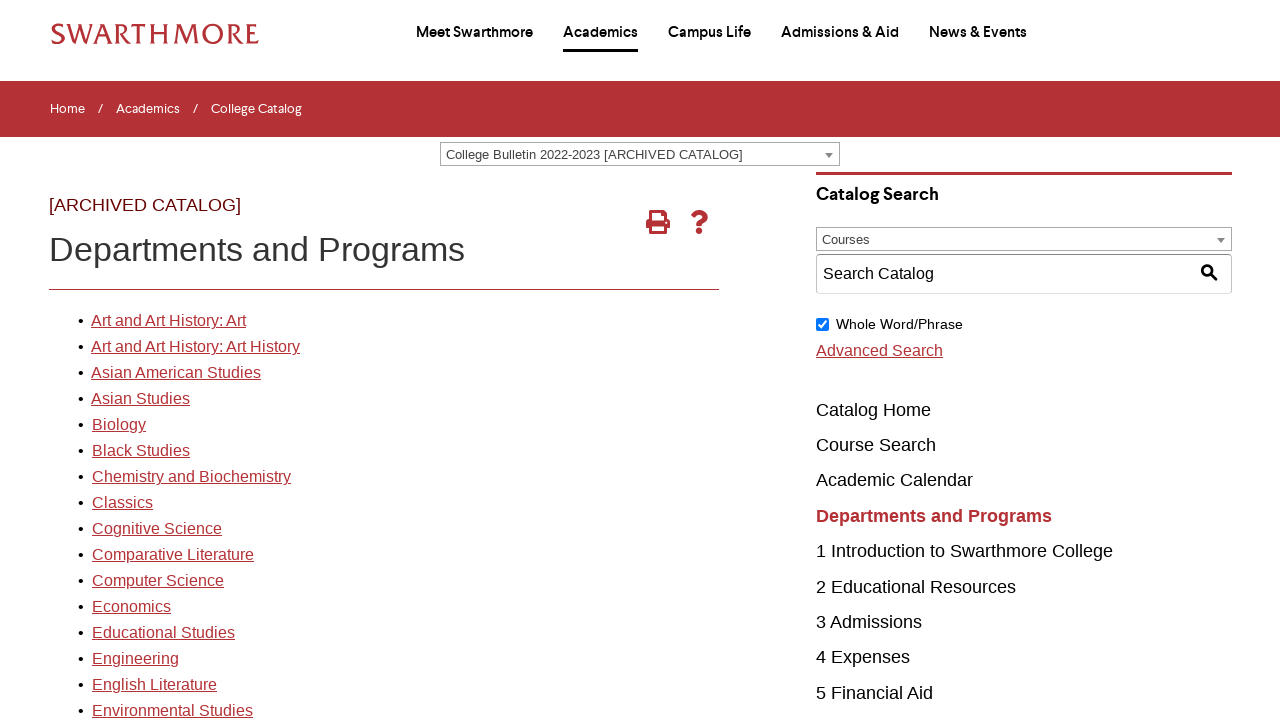

Clicked on the first department link at (168, 321) on xpath=//*[@id='gateway-page']/body/table/tbody/tr[3]/td[1]/table/tbody/tr[2]/td[
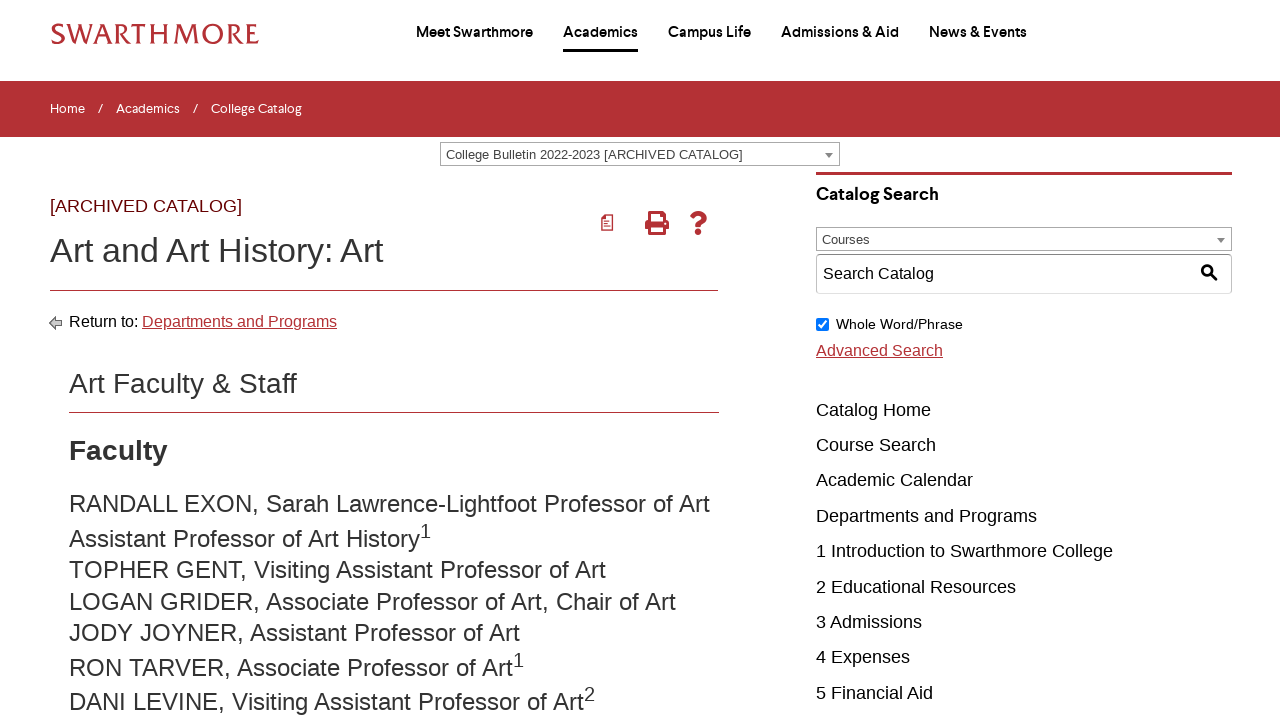

Course elements loaded successfully
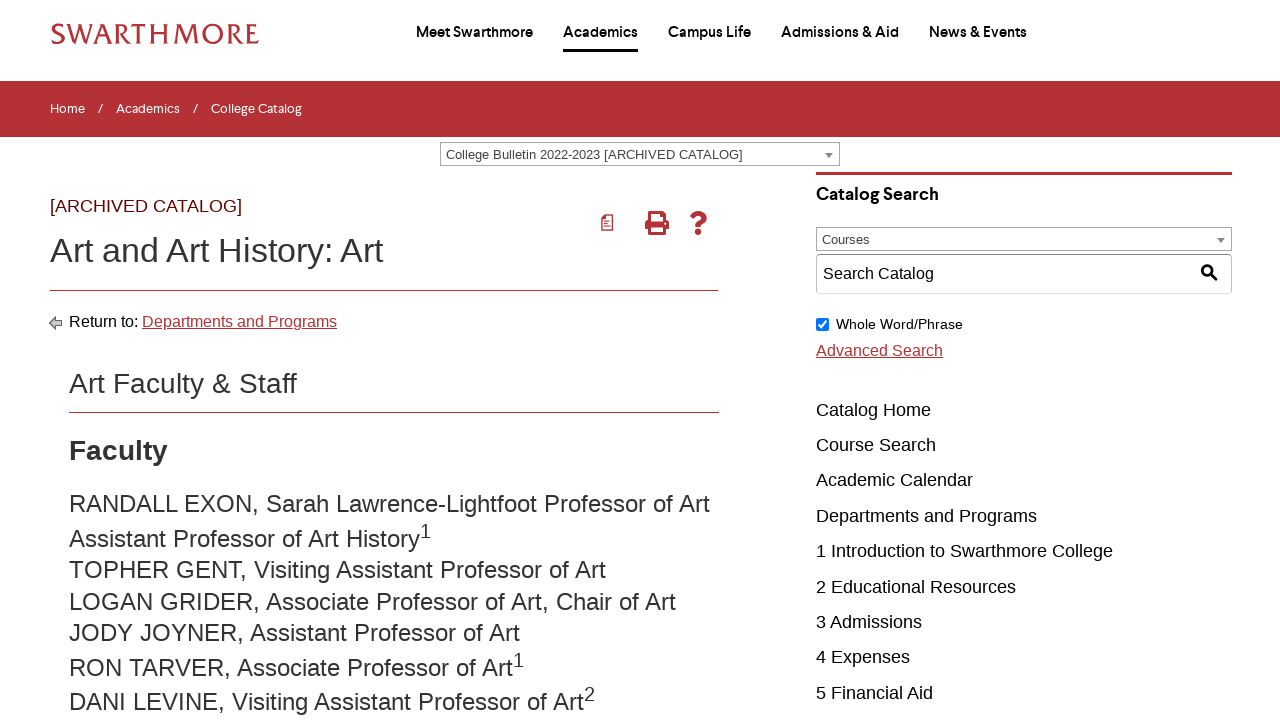

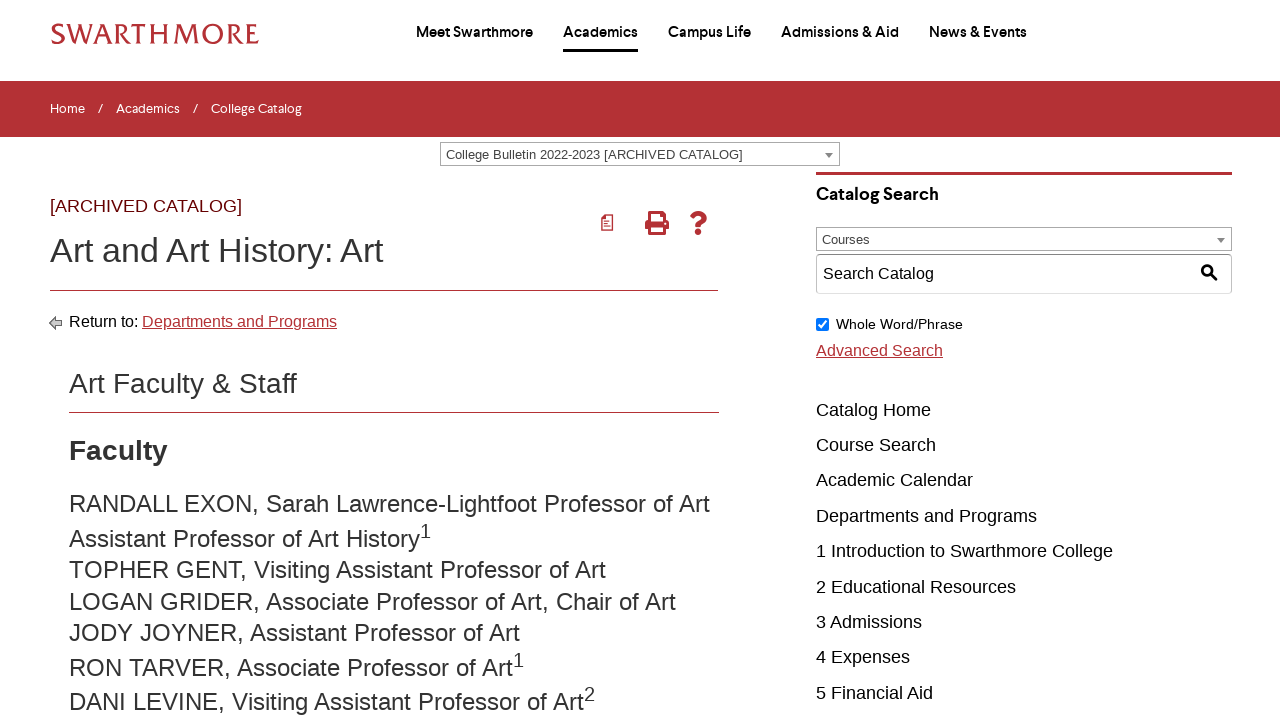